Tests window handling by opening a new window from a link, switching between windows, and closing specific windows based on their title

Starting URL: https://www.selenium.dev/documentation/webdriver/interactions/windows/

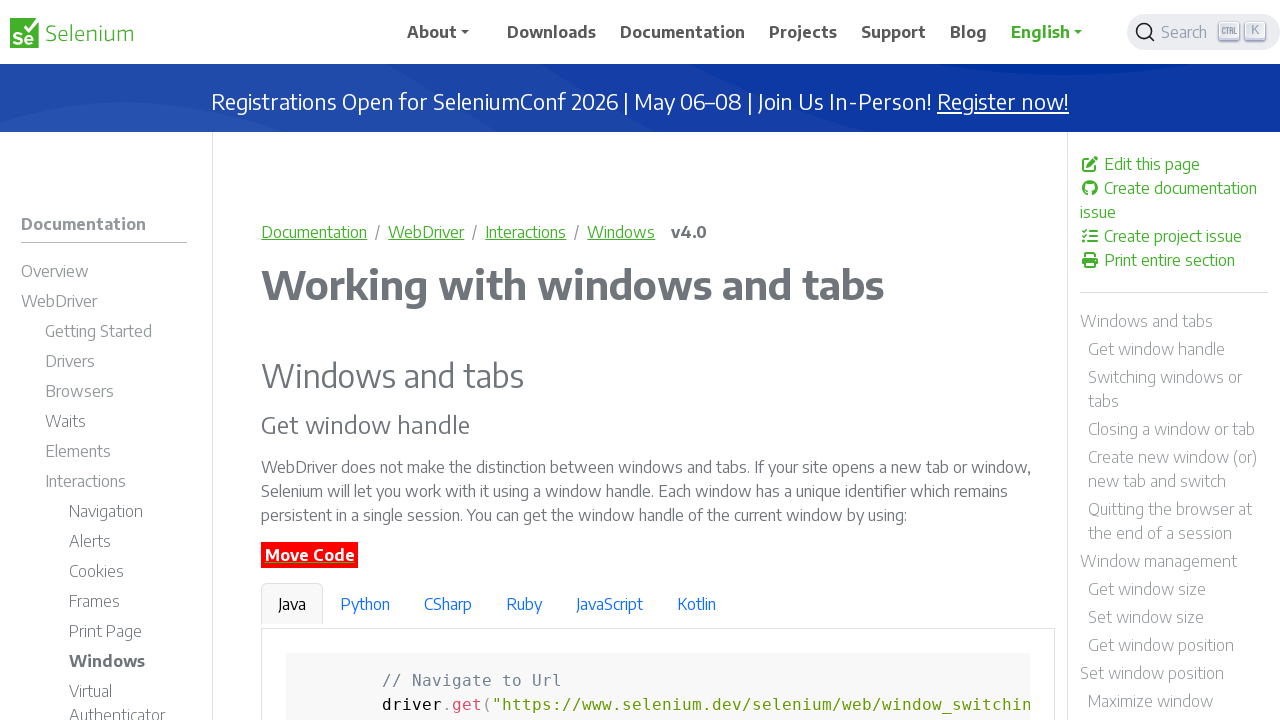

Navigated to Selenium WebDriver window handling documentation page
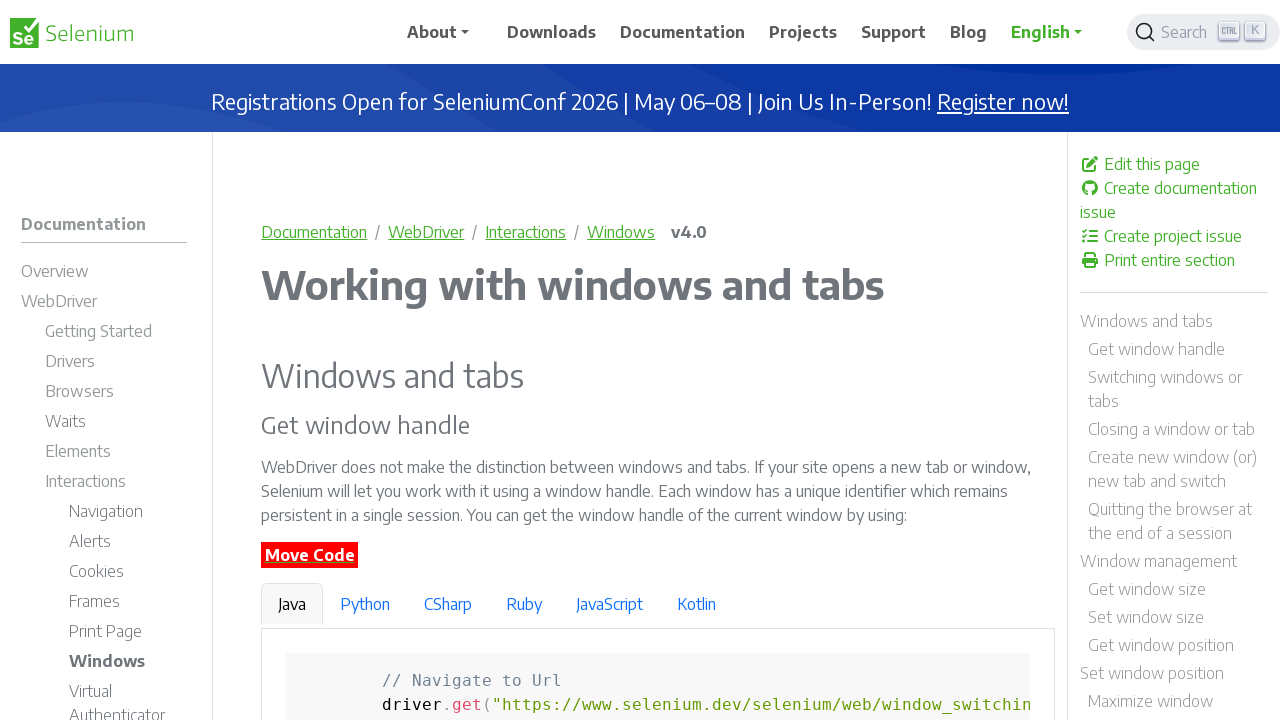

Clicked link to open new window at (517, 361) on xpath=//a[normalize-space()='new window']
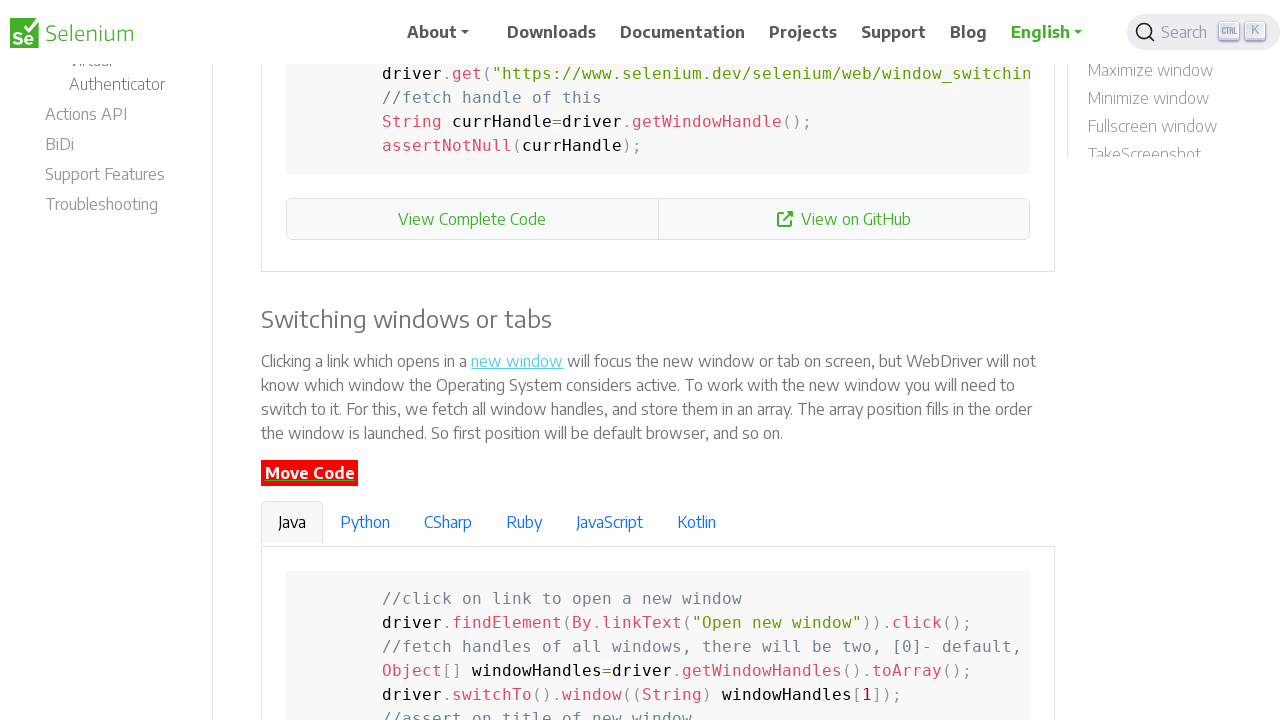

Waited for new window to open
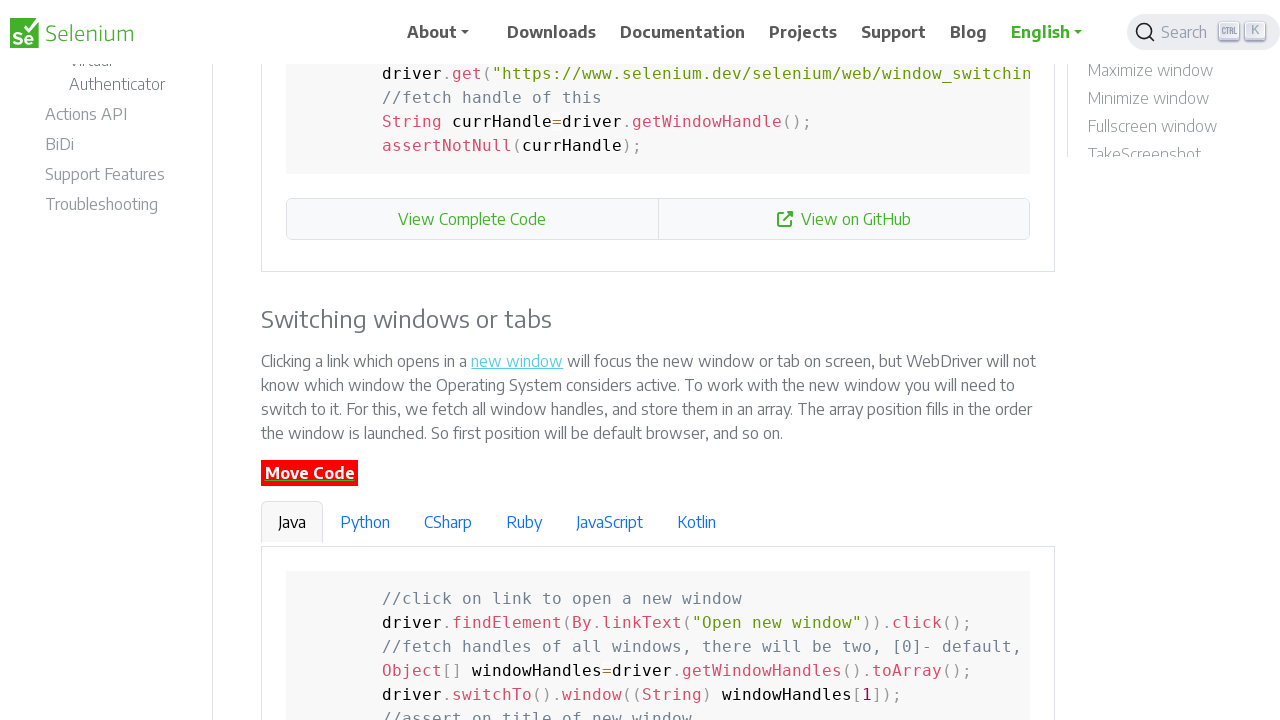

Retrieved all open windows/tabs from context
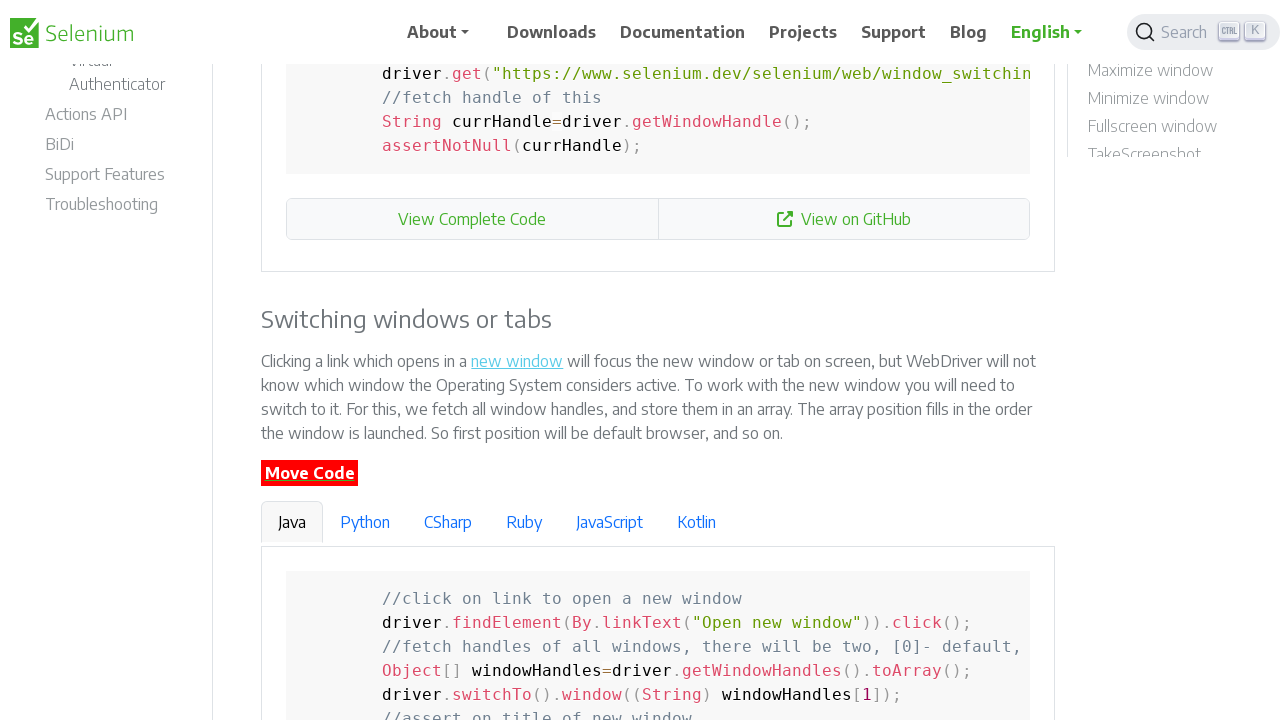

Closed window with title 'Selenium'
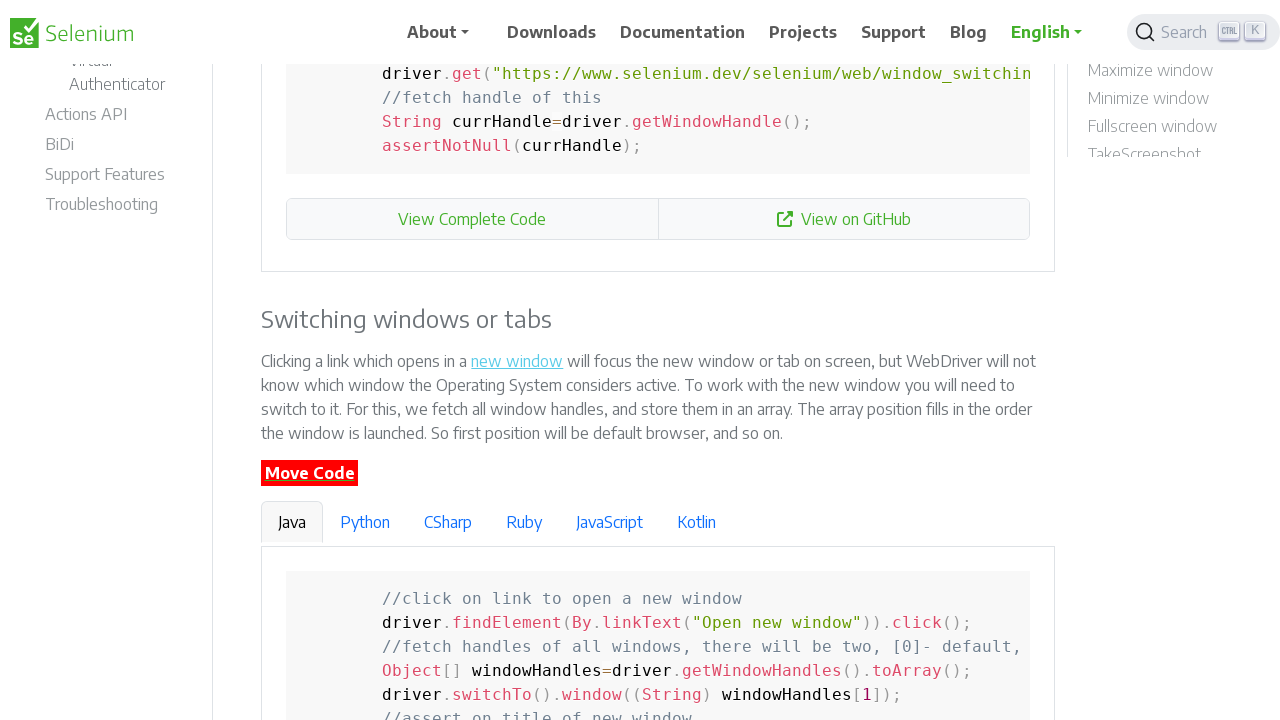

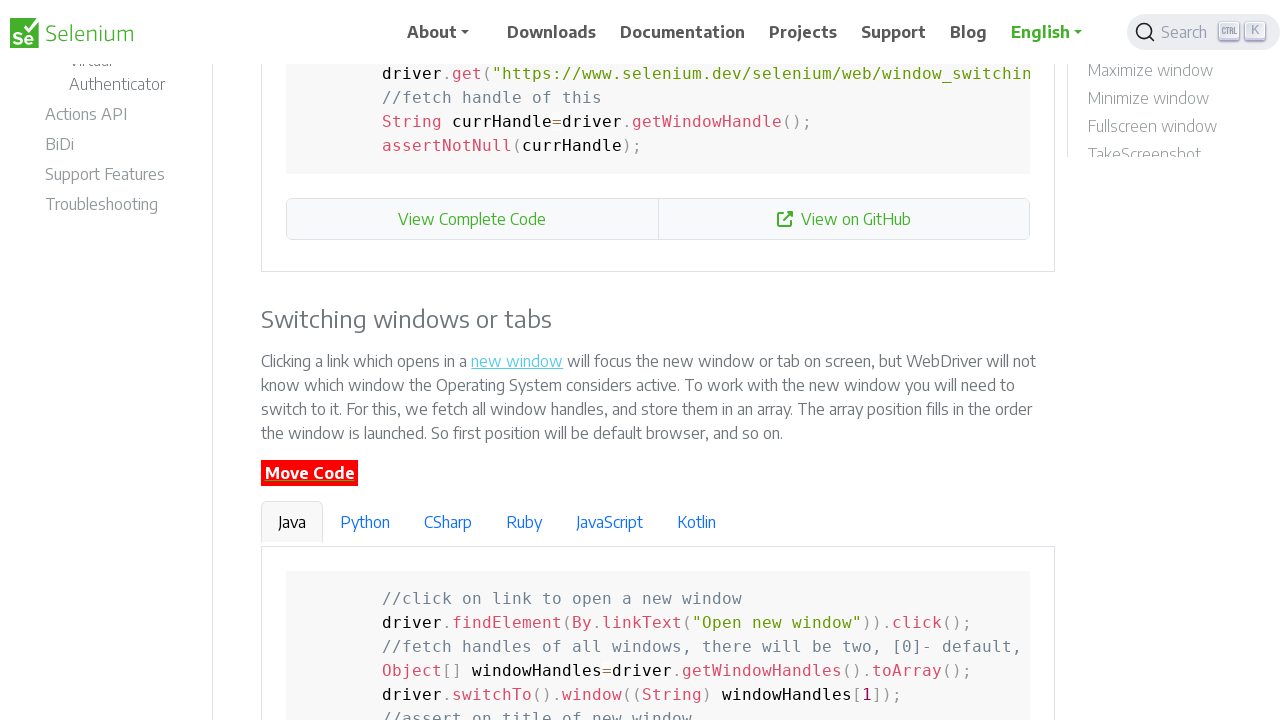